Tests pagination navigation on a data table by clicking through all available pages and waiting for table content to load on each page

Starting URL: https://leafground.com/table.xhtml

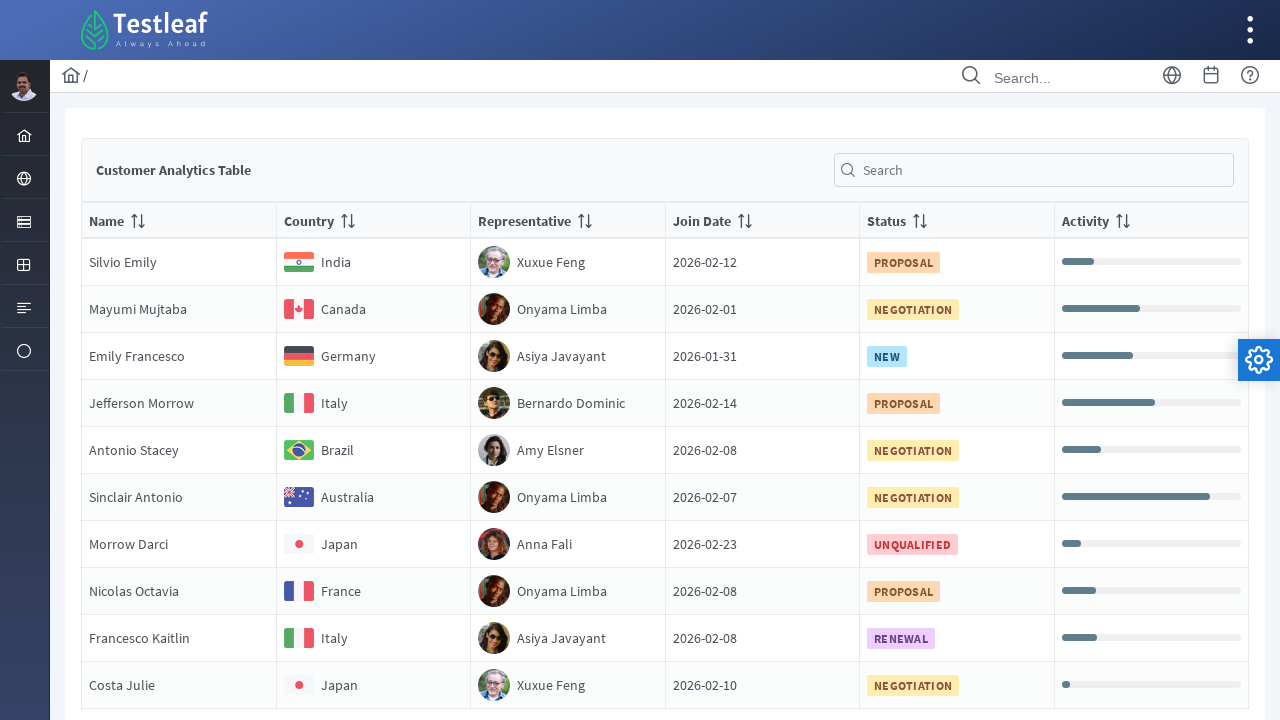

Table body loaded with rows
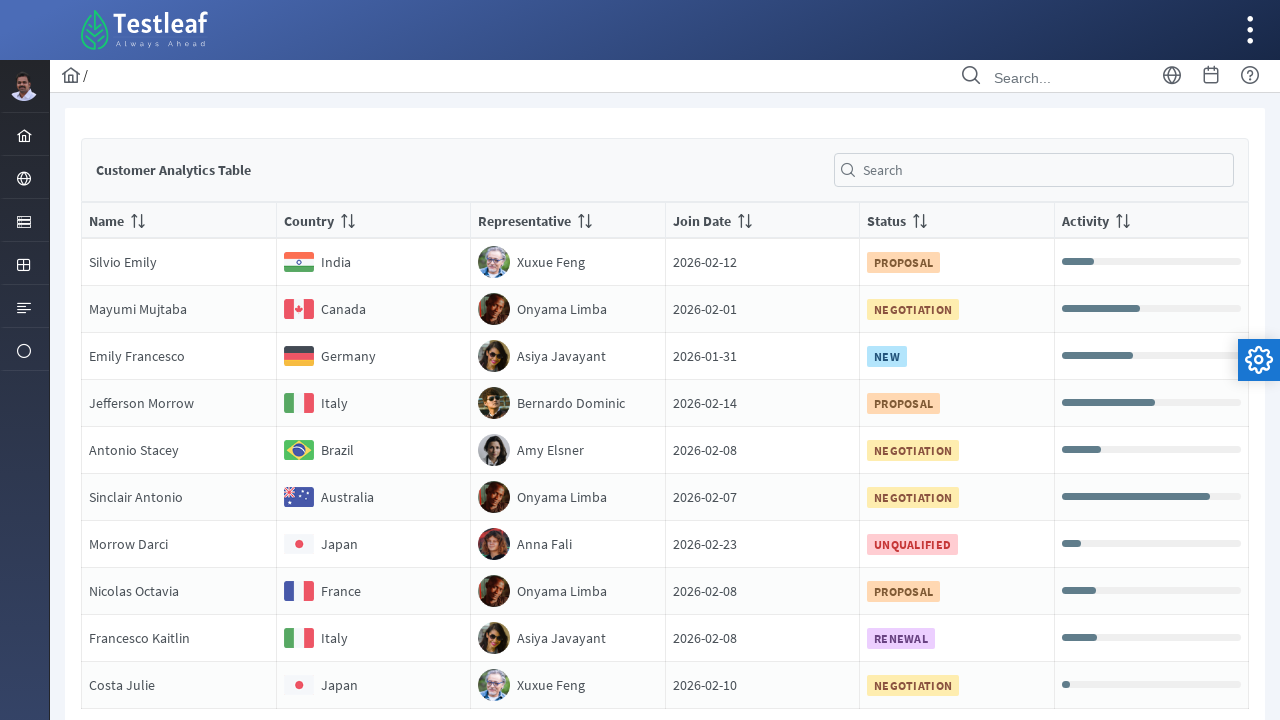

Located pagination buttons
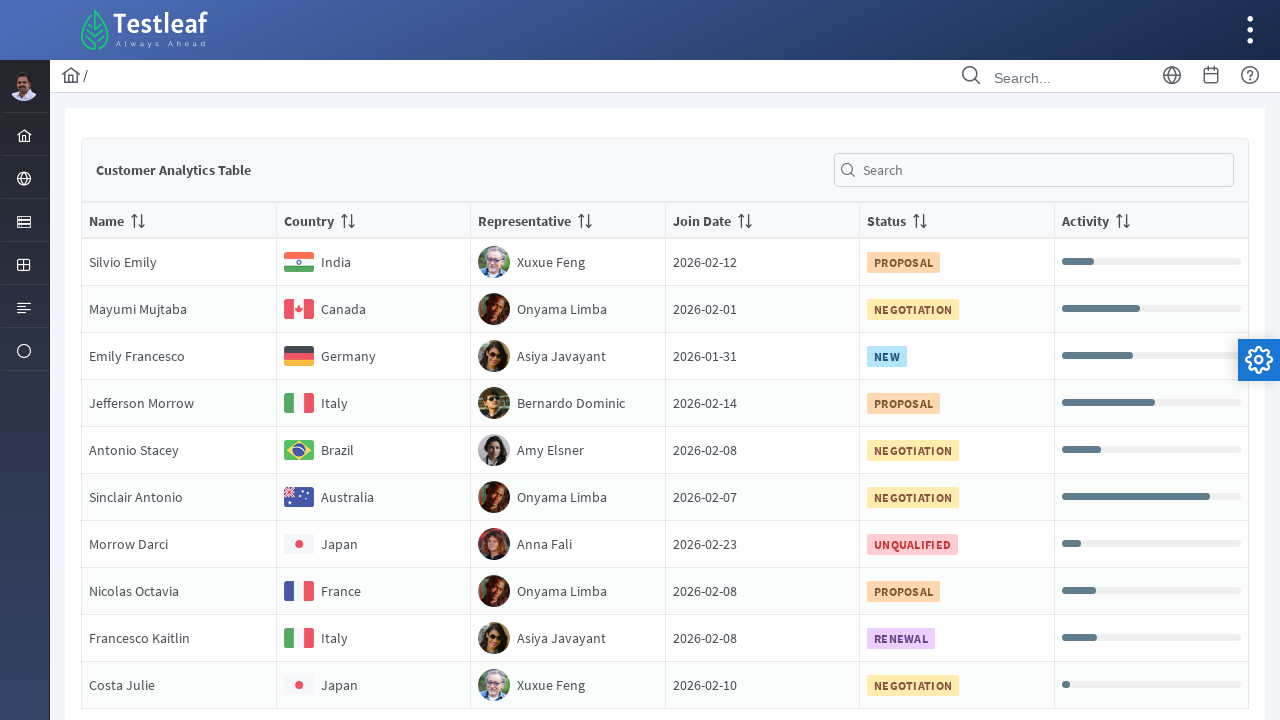

Identified 5 total pages in pagination
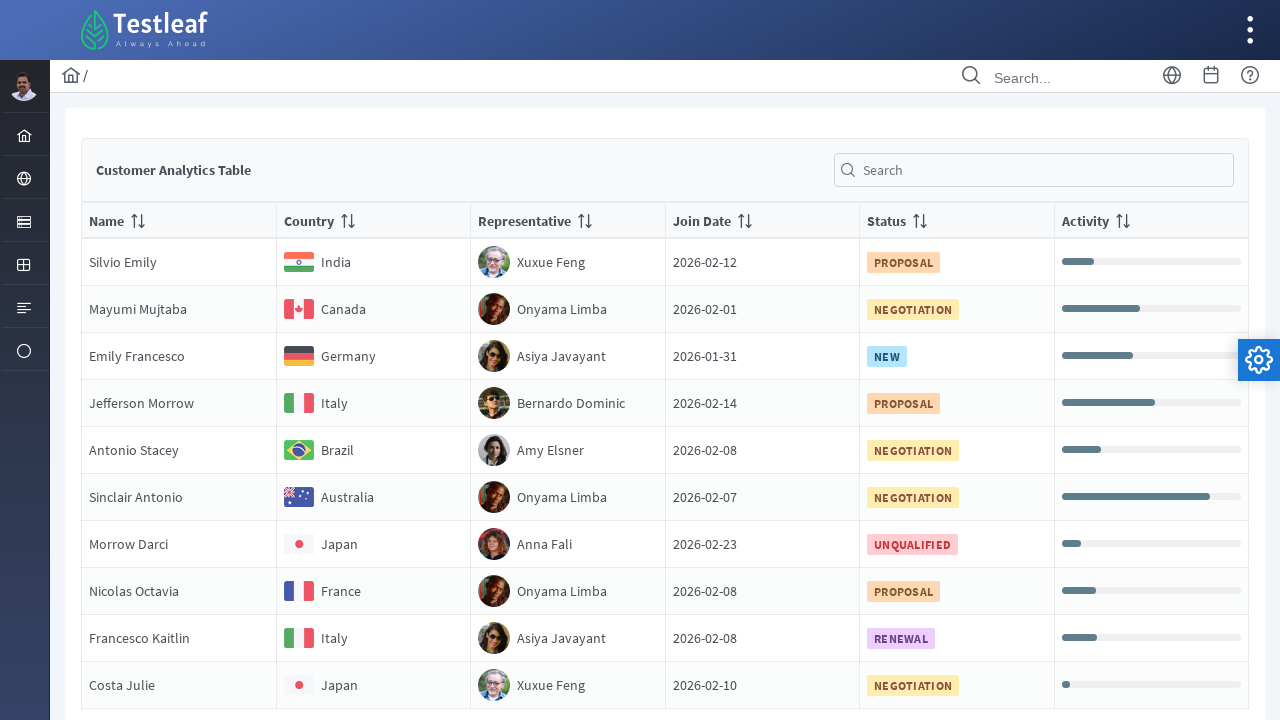

Scrolled to bottom of page to reveal pagination controls
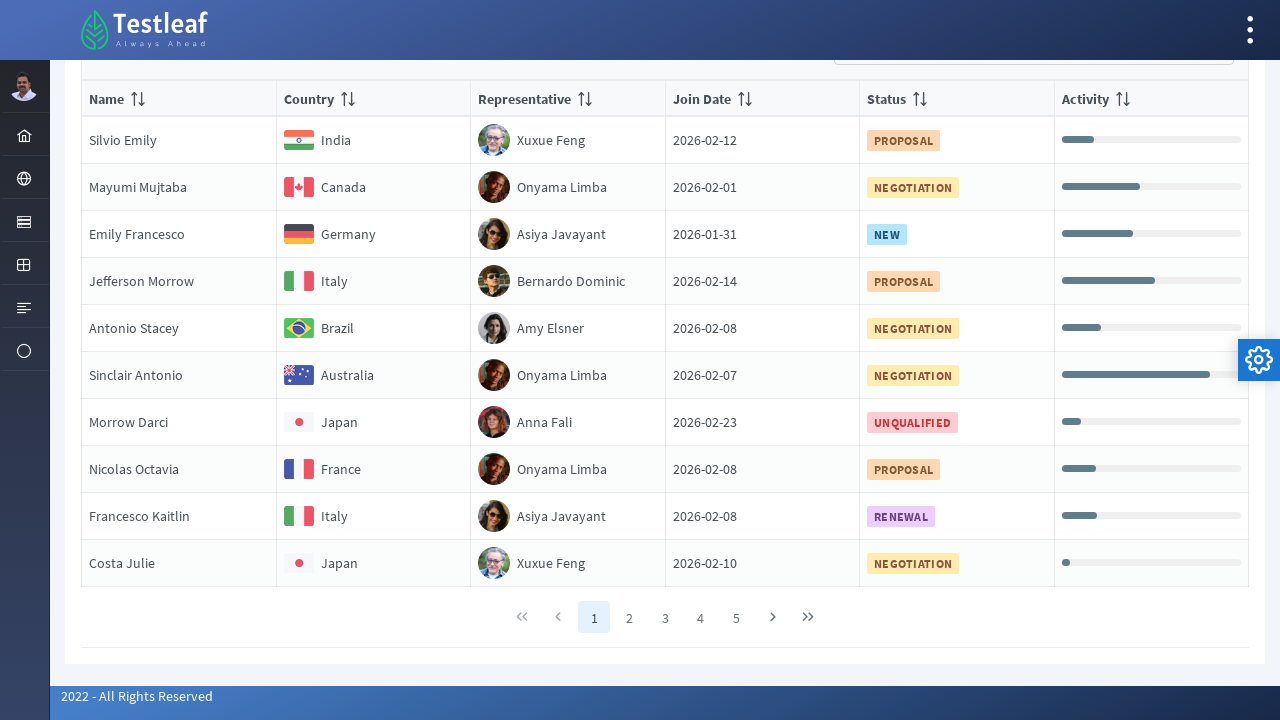

Clicked pagination button for page 1 at (594, 617) on //*[@class='ui-paginator-pages']//a[1]
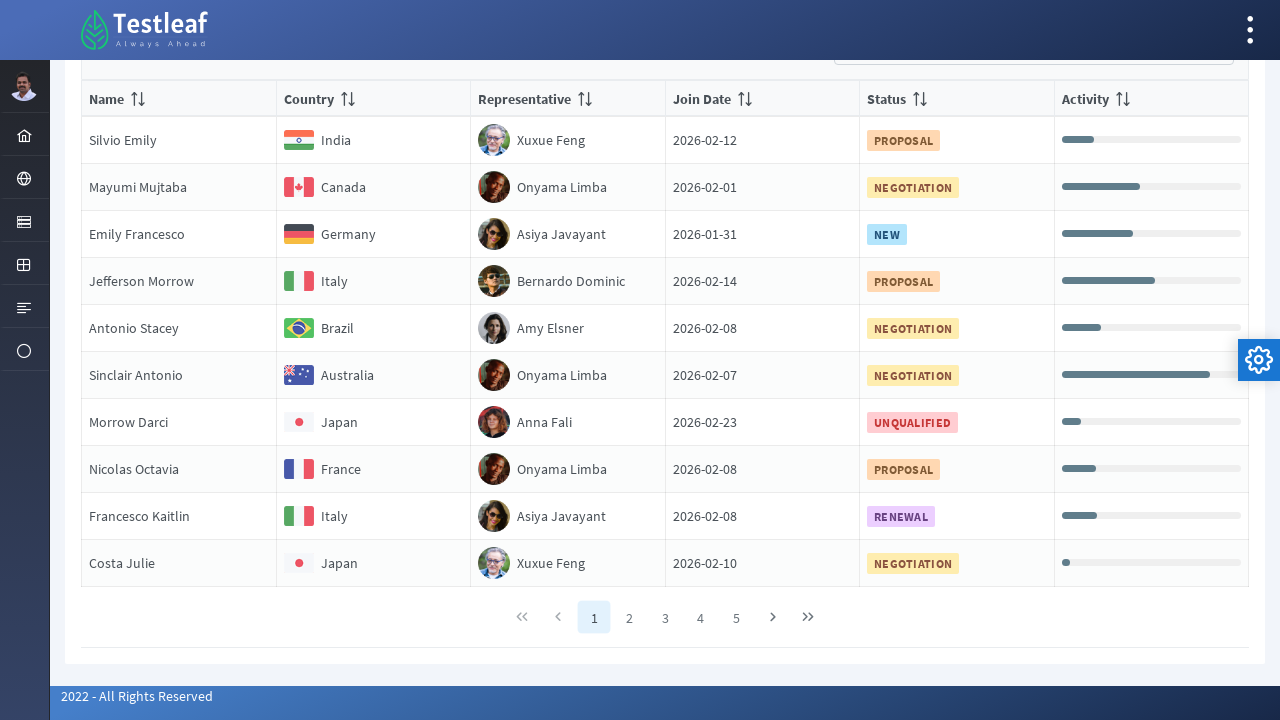

Table content loaded for page 1
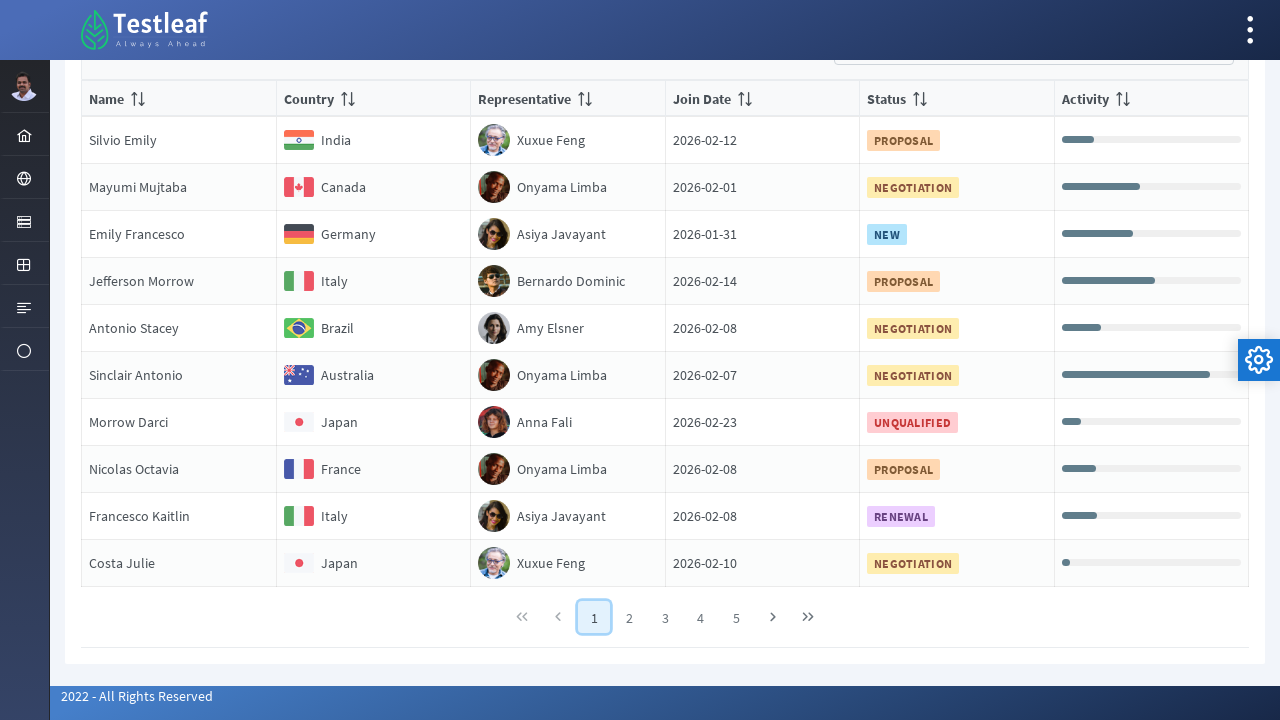

Waited for content stability on page 1
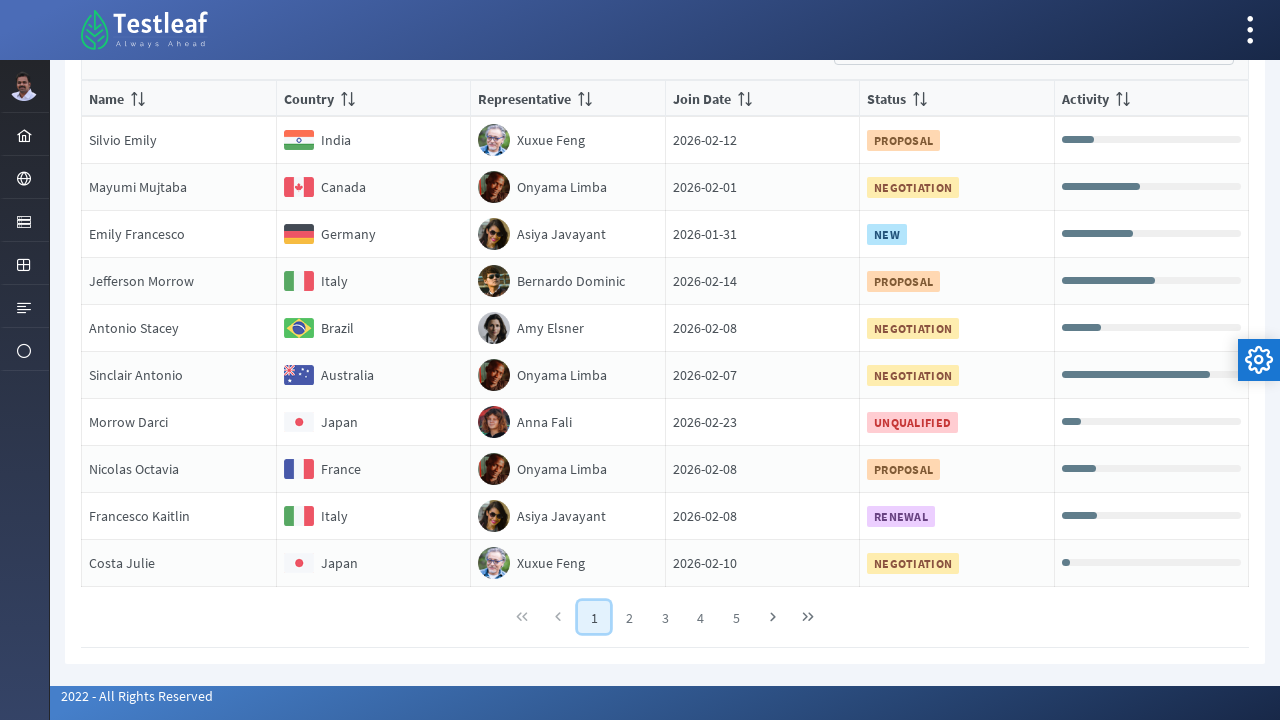

Scrolled to bottom of page to reveal pagination controls
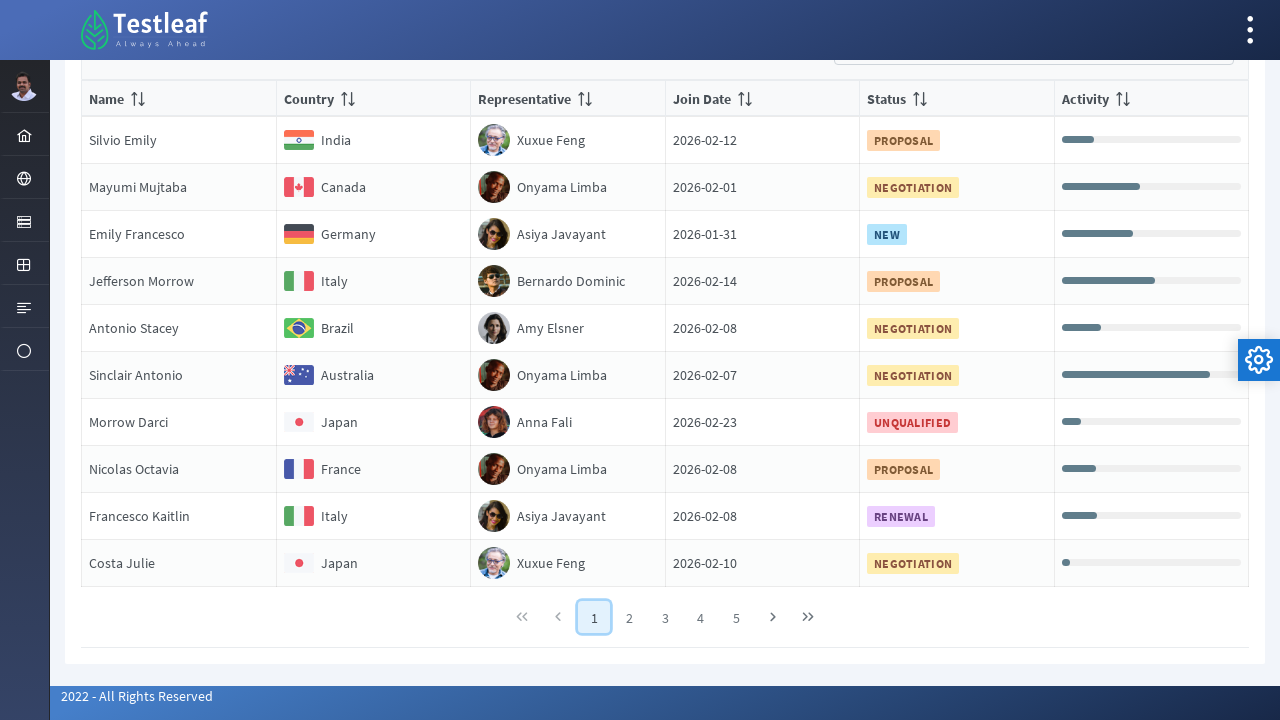

Clicked pagination button for page 2 at (630, 617) on //*[@class='ui-paginator-pages']//a[2]
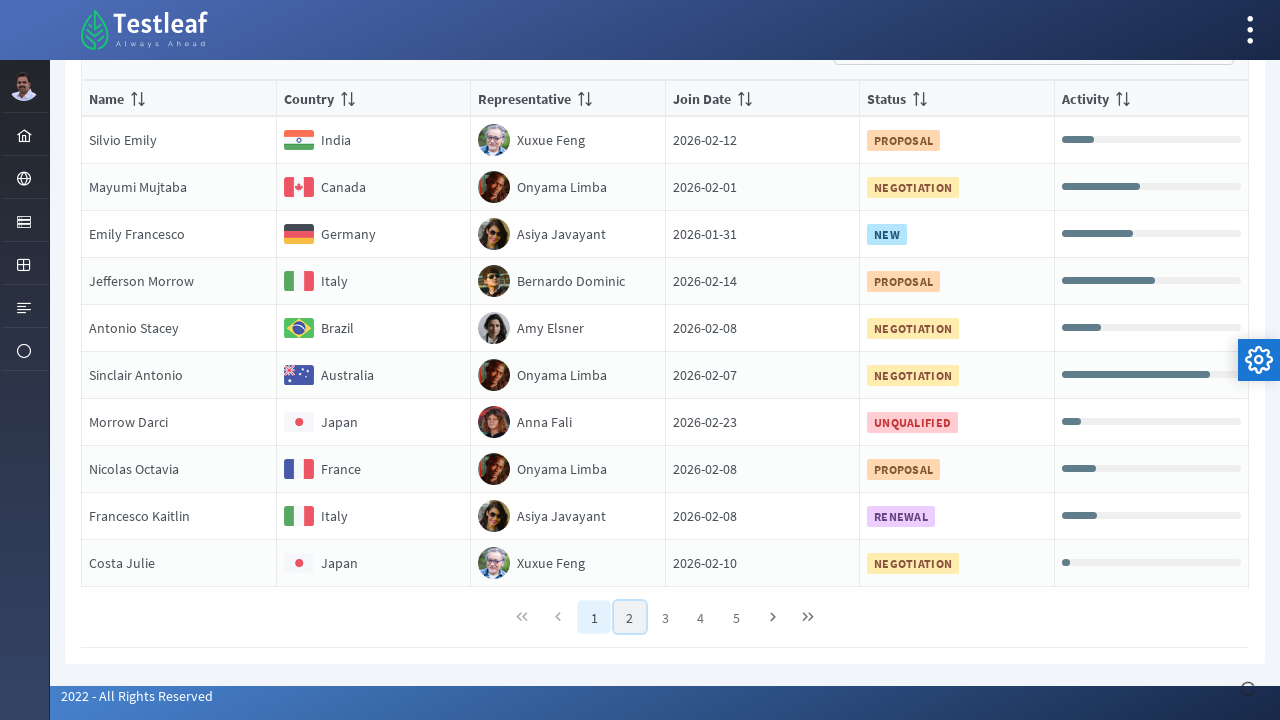

Table content loaded for page 2
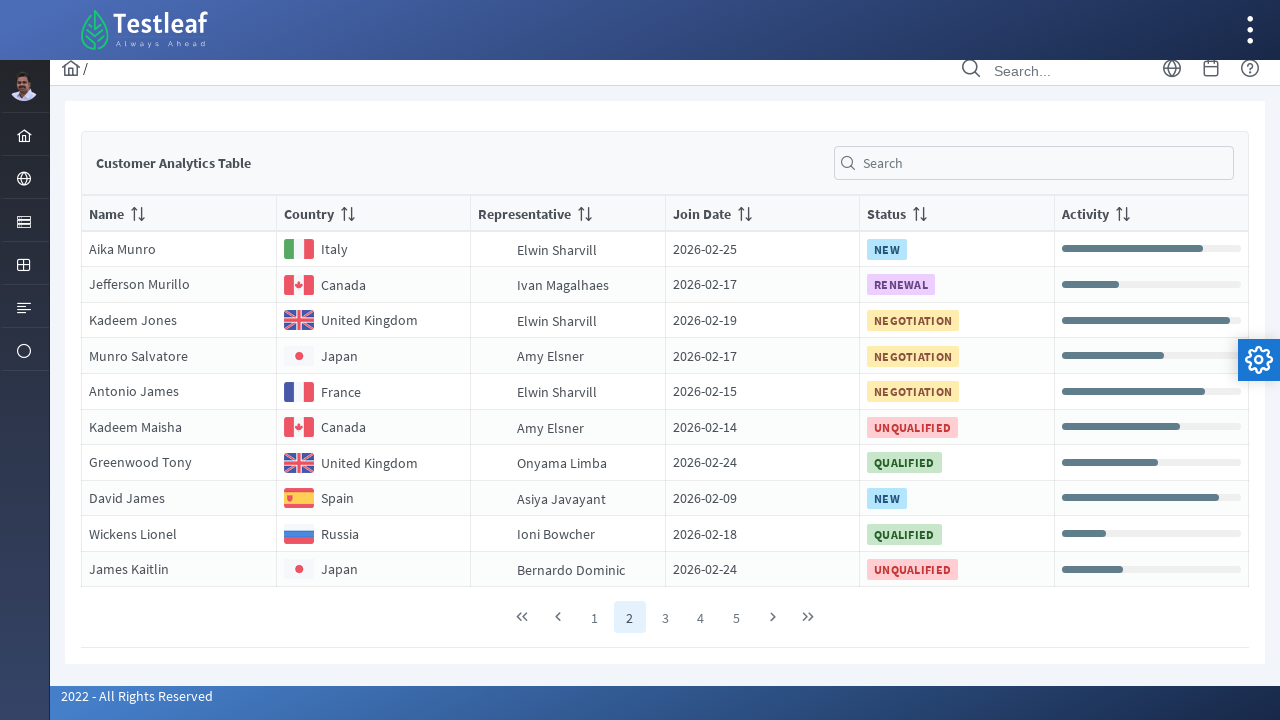

Waited for content stability on page 2
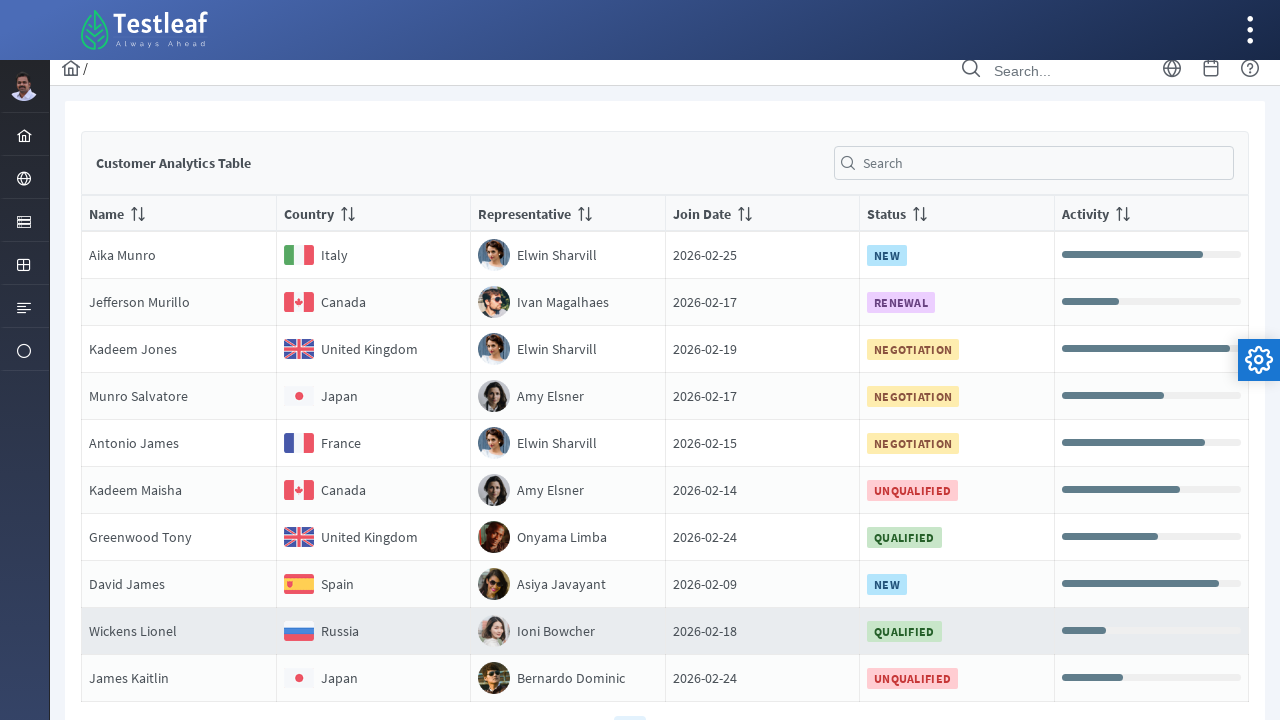

Scrolled to bottom of page to reveal pagination controls
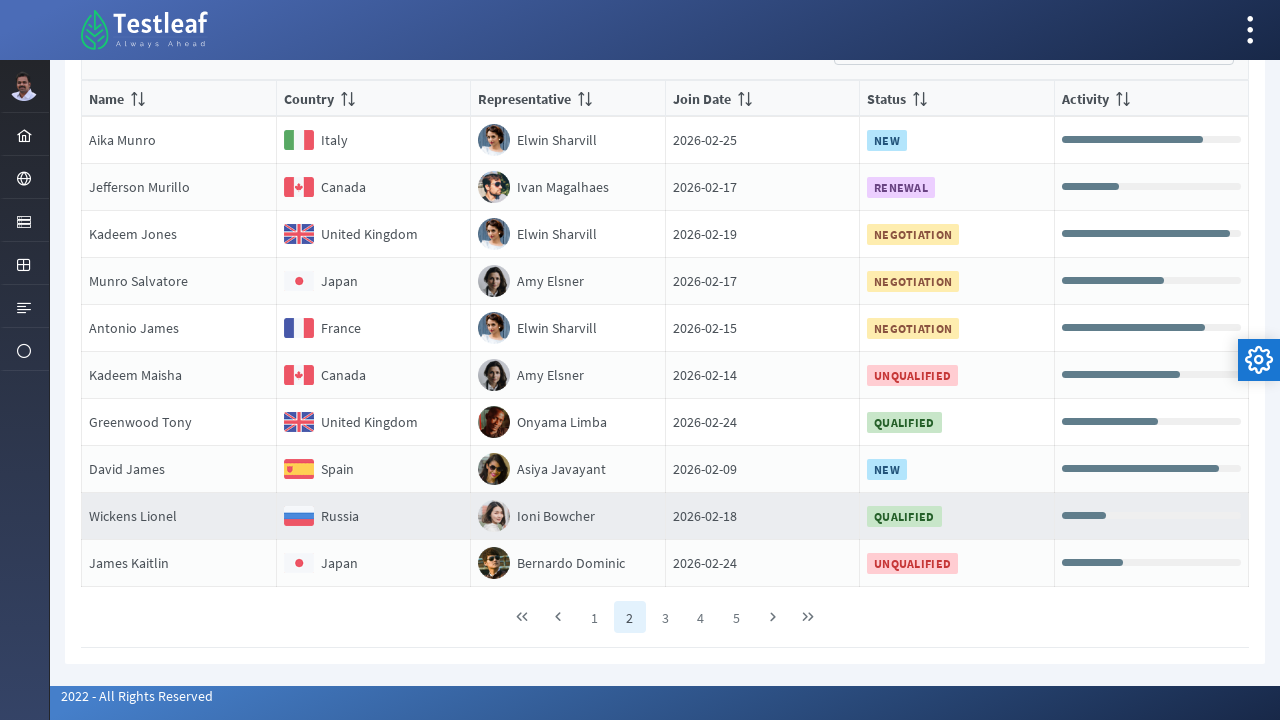

Clicked pagination button for page 3 at (665, 617) on //*[@class='ui-paginator-pages']//a[3]
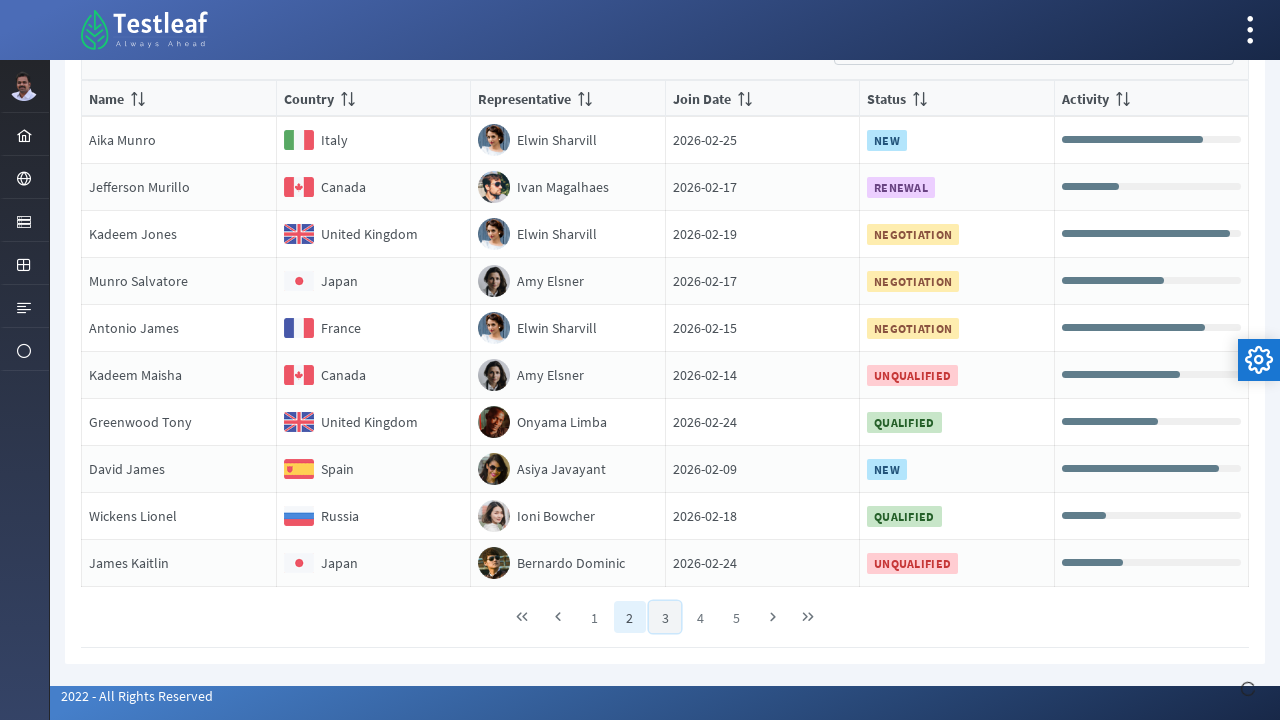

Table content loaded for page 3
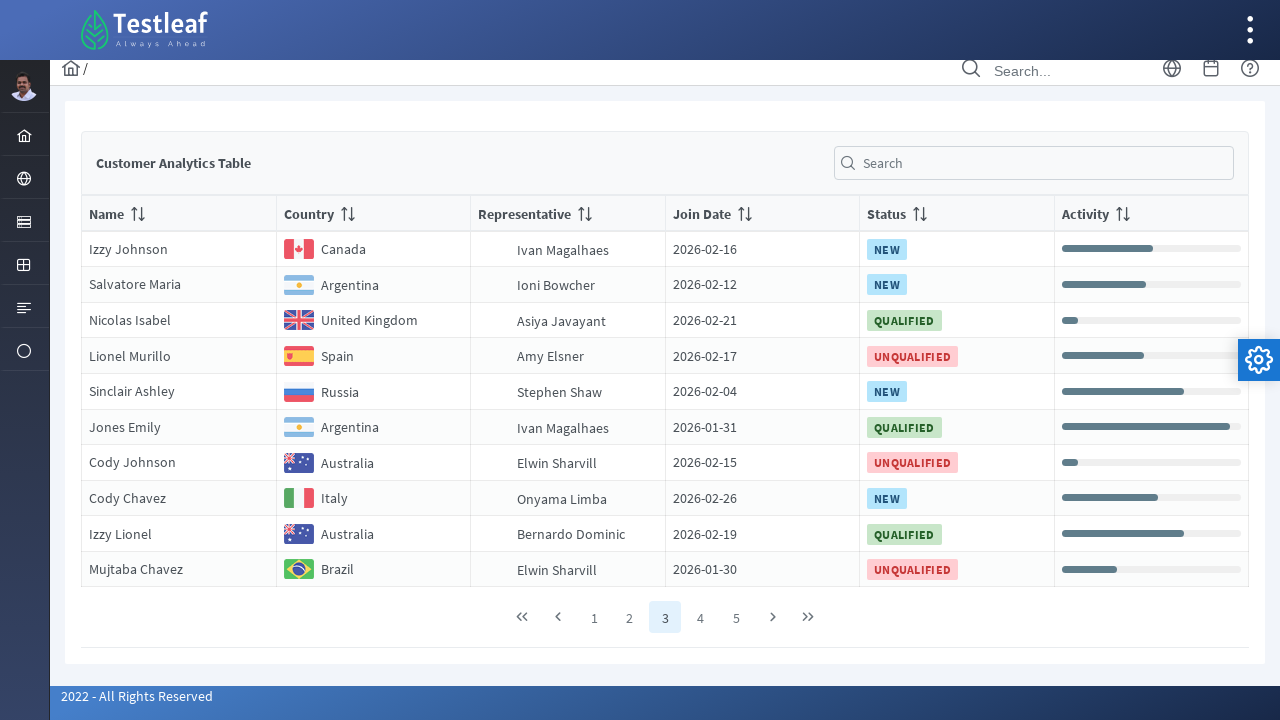

Waited for content stability on page 3
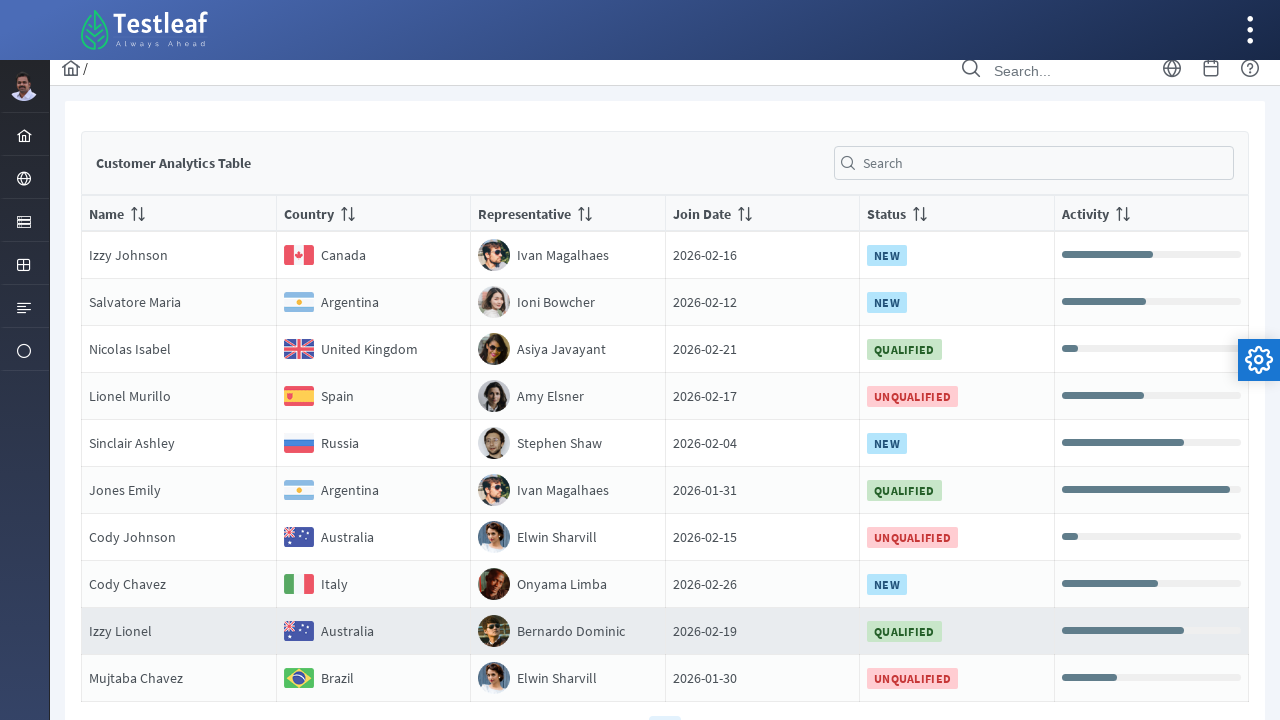

Scrolled to bottom of page to reveal pagination controls
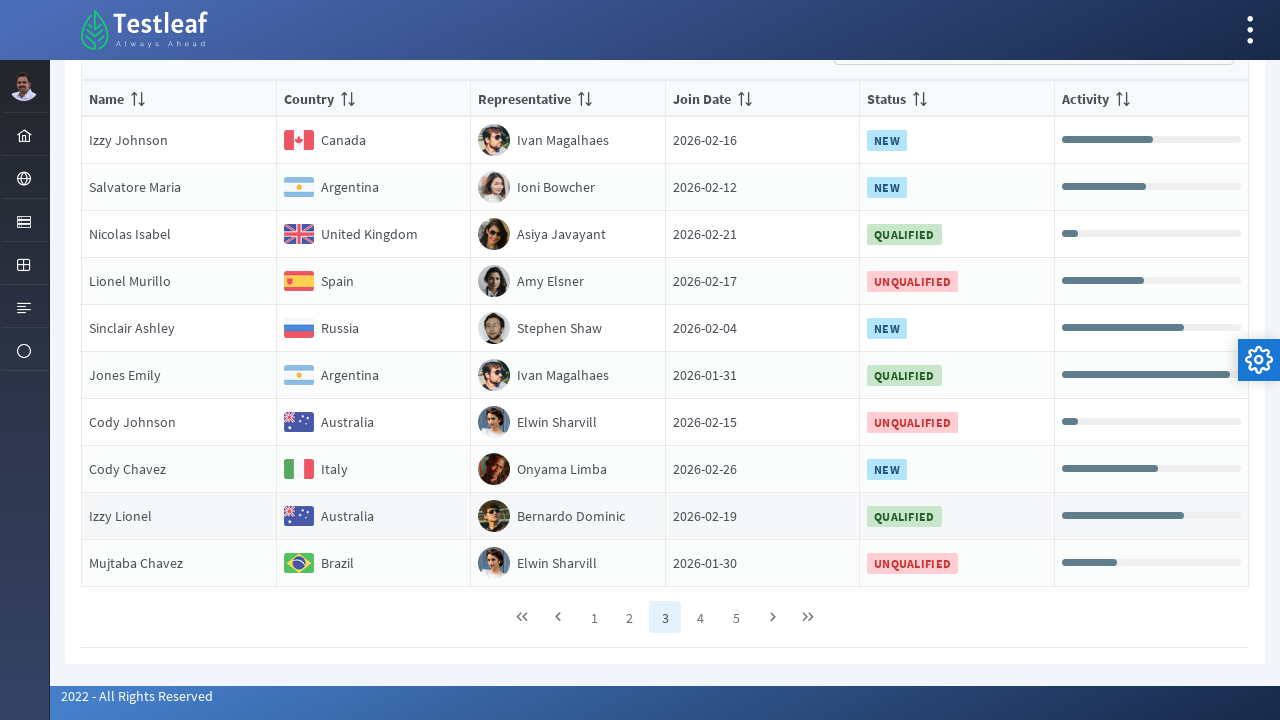

Clicked pagination button for page 4 at (700, 617) on //*[@class='ui-paginator-pages']//a[4]
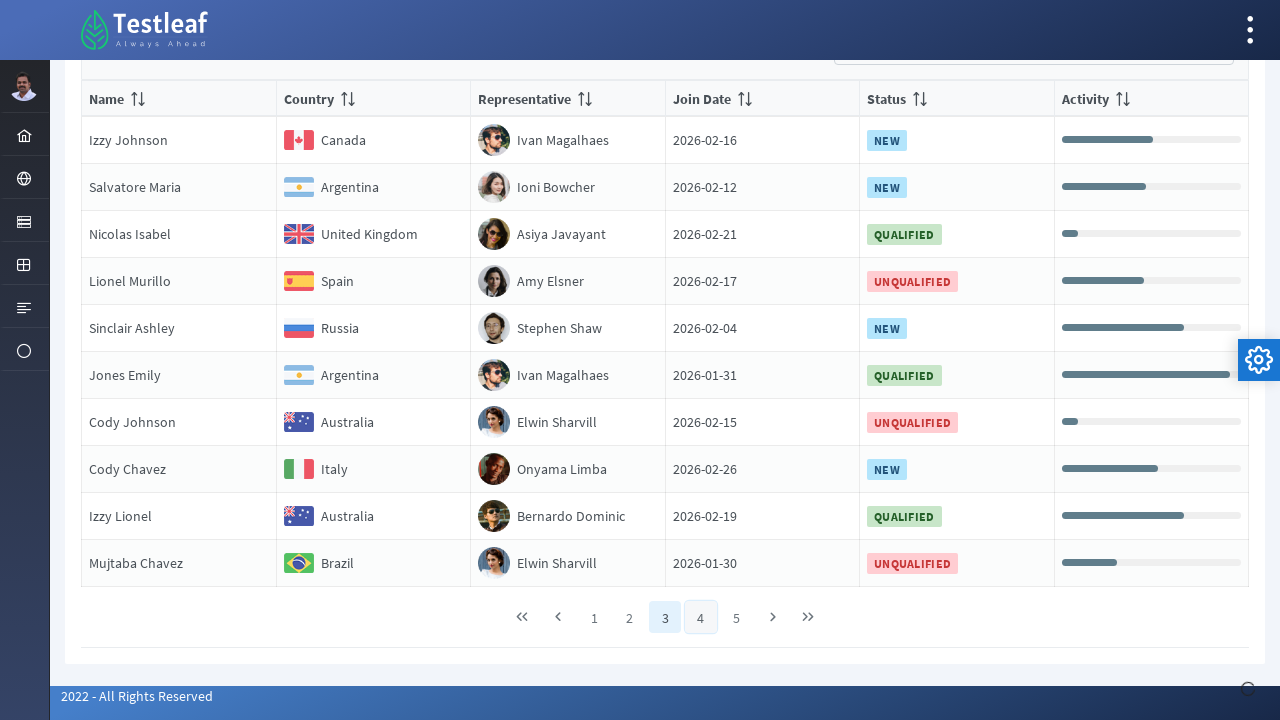

Table content loaded for page 4
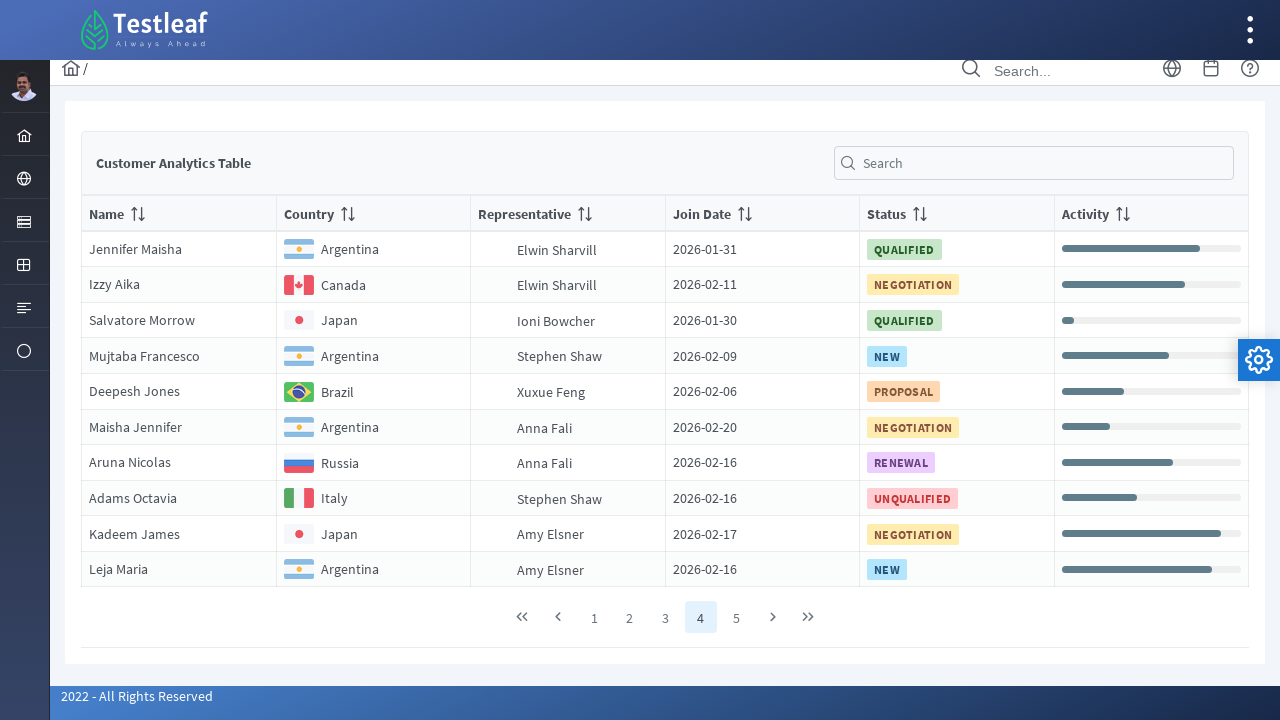

Waited for content stability on page 4
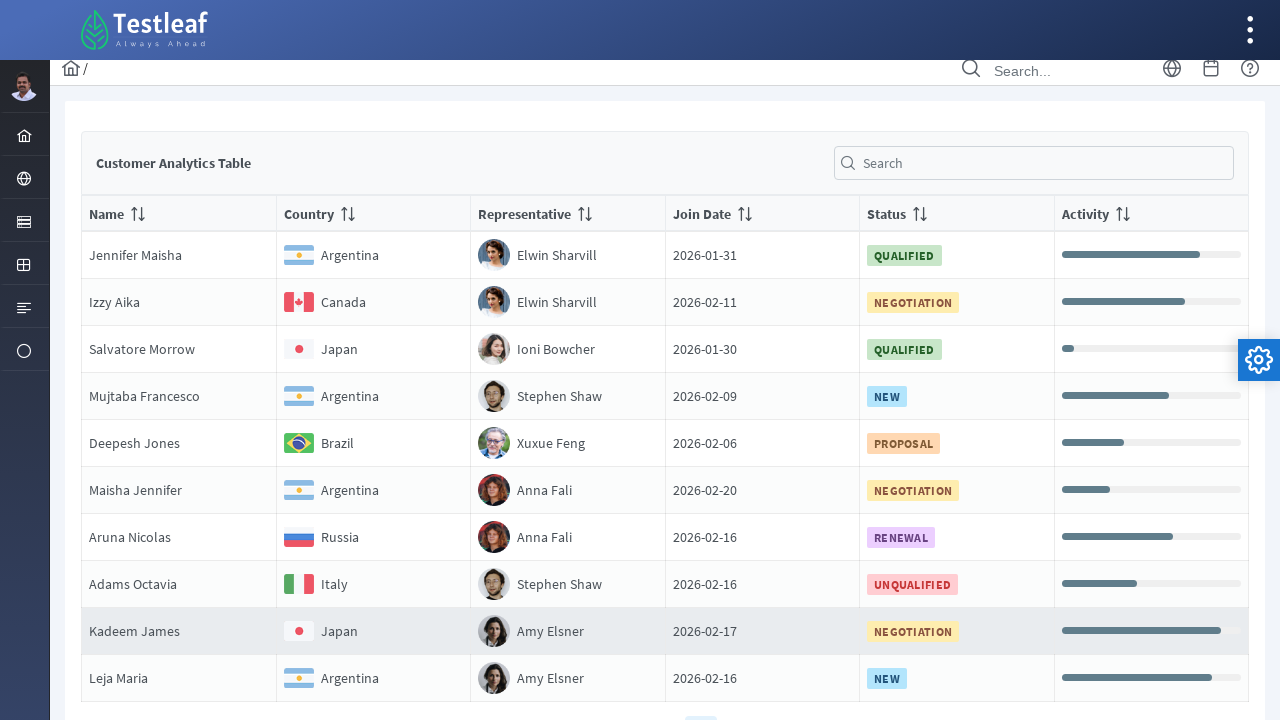

Scrolled to bottom of page to reveal pagination controls
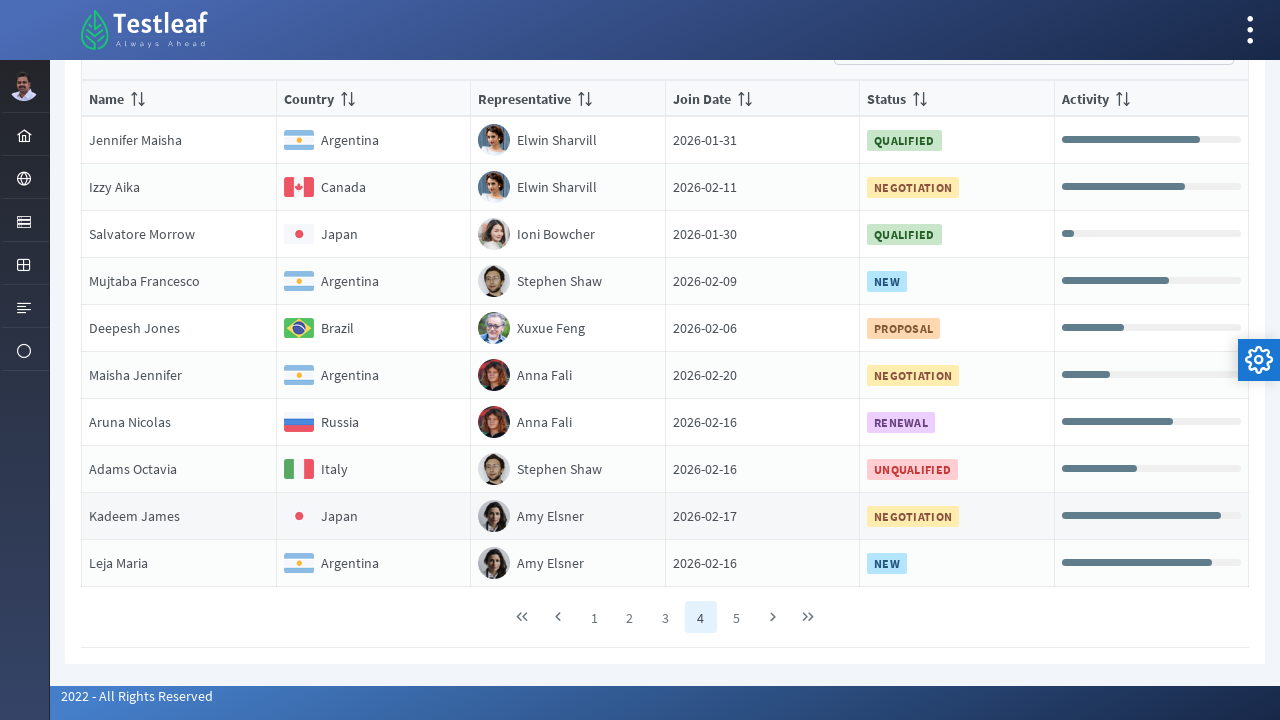

Clicked pagination button for page 5 at (736, 617) on //*[@class='ui-paginator-pages']//a[5]
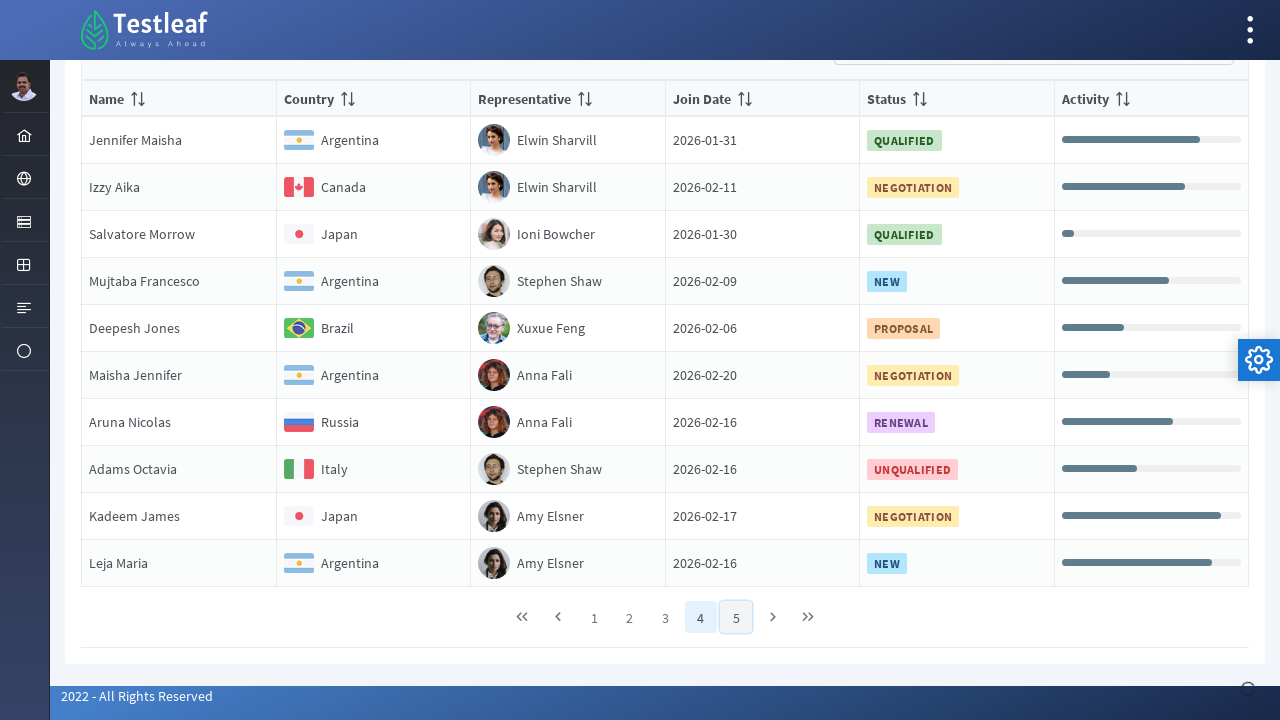

Table content loaded for page 5
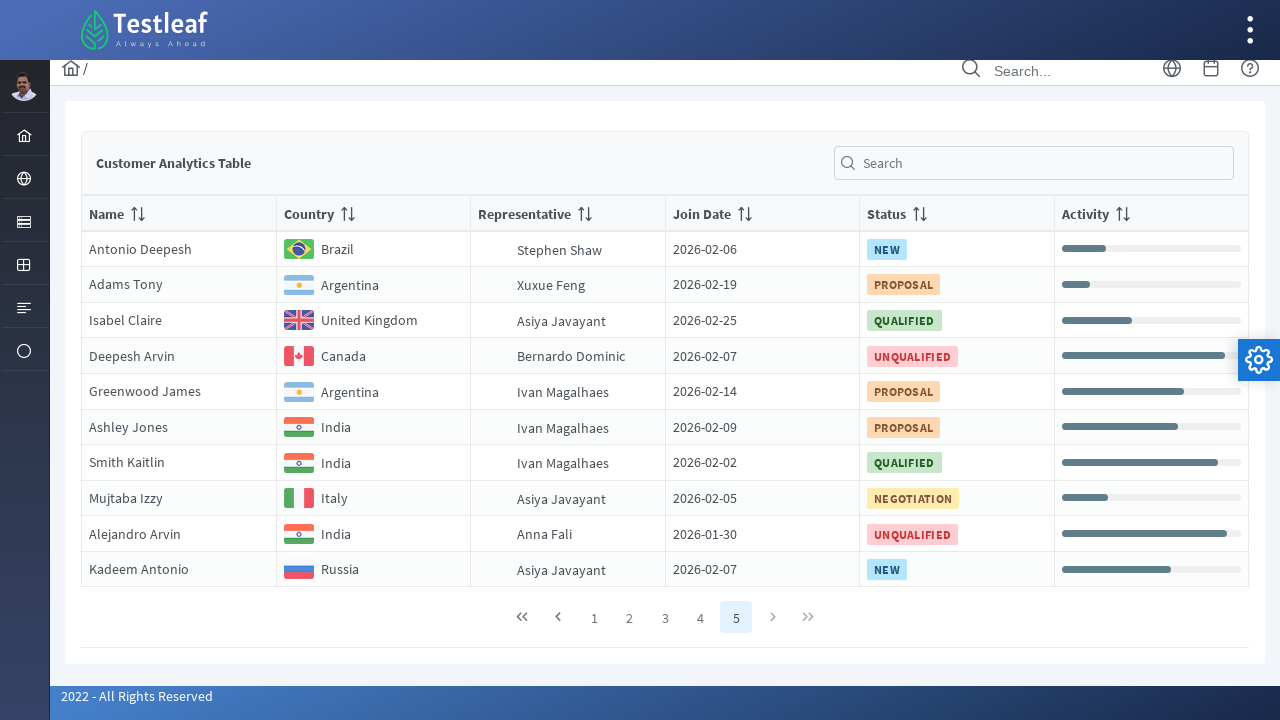

Waited for content stability on page 5
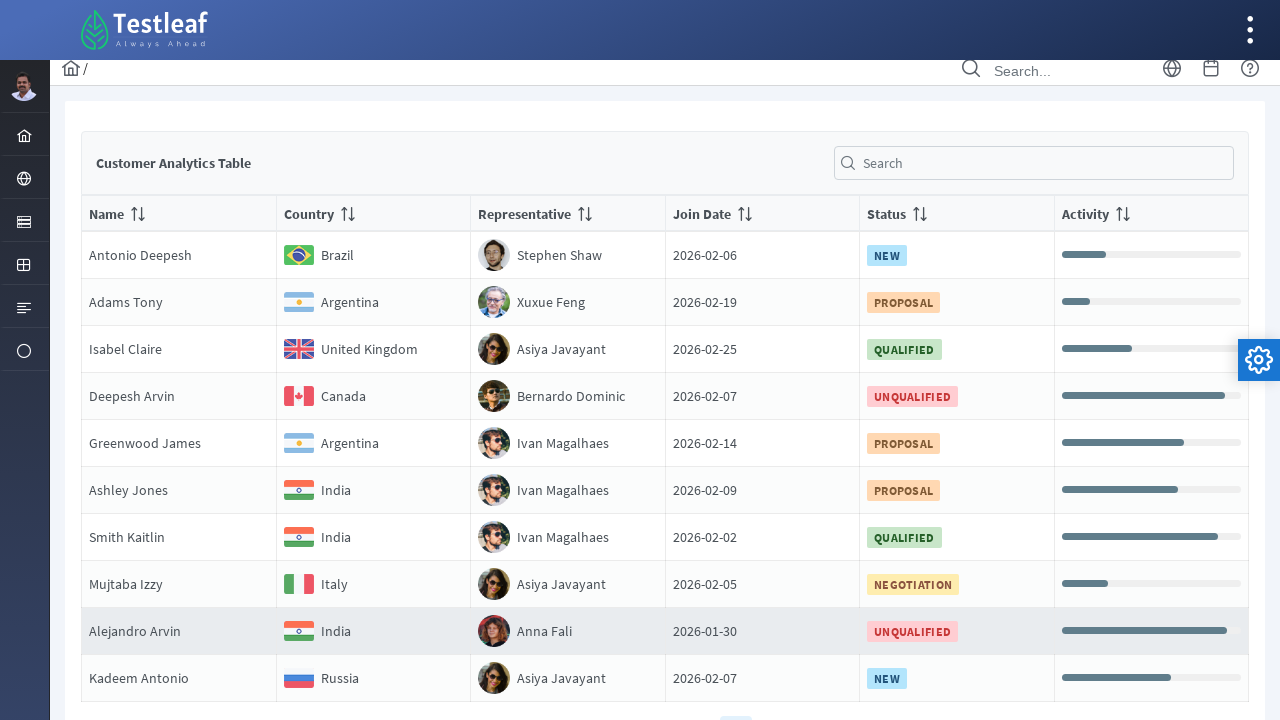

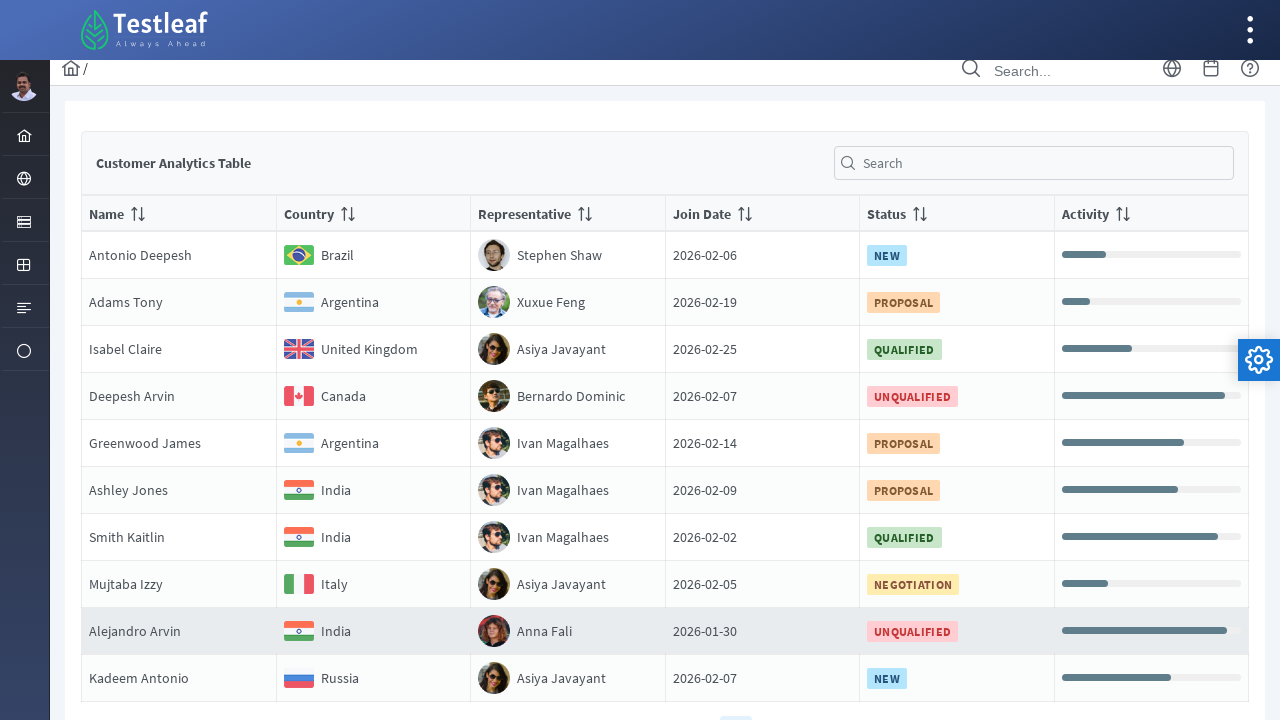